Tests keyboard key presses by sending SPACE and TAB keys to a page element and verifying the displayed result text shows the correct key was pressed.

Starting URL: http://the-internet.herokuapp.com/key_presses

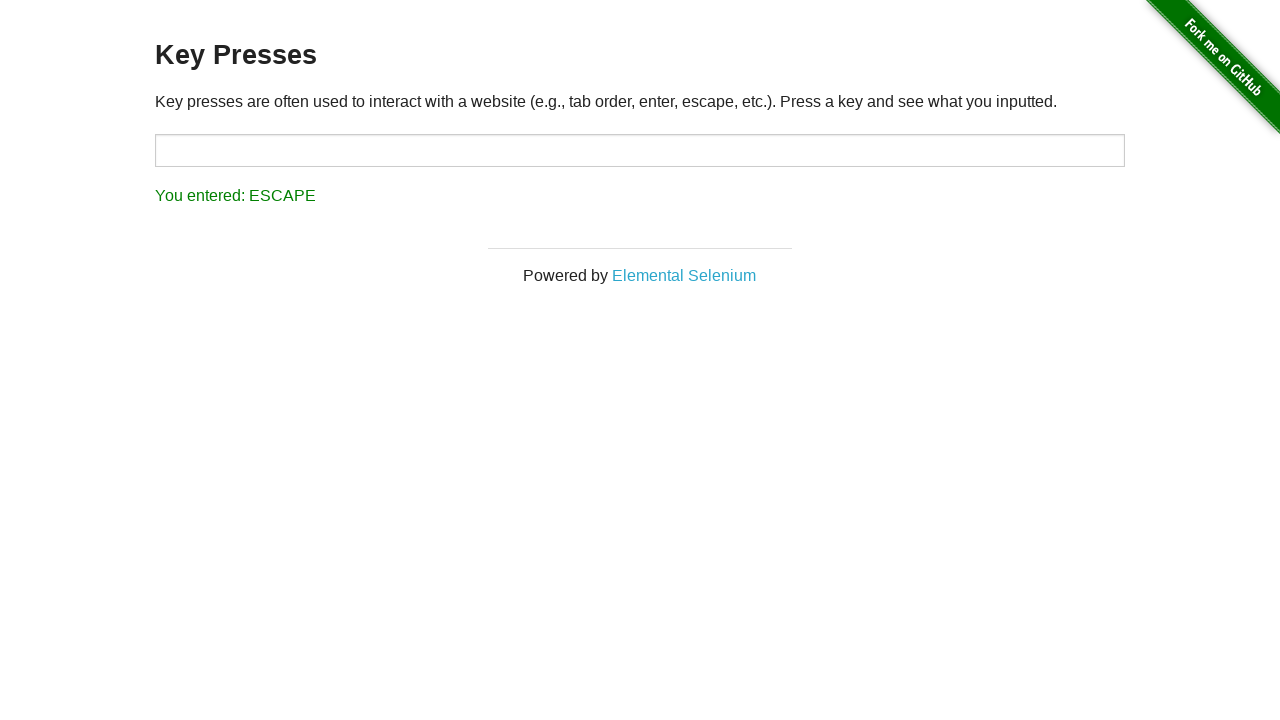

Pressed SPACE key on the example element on .example
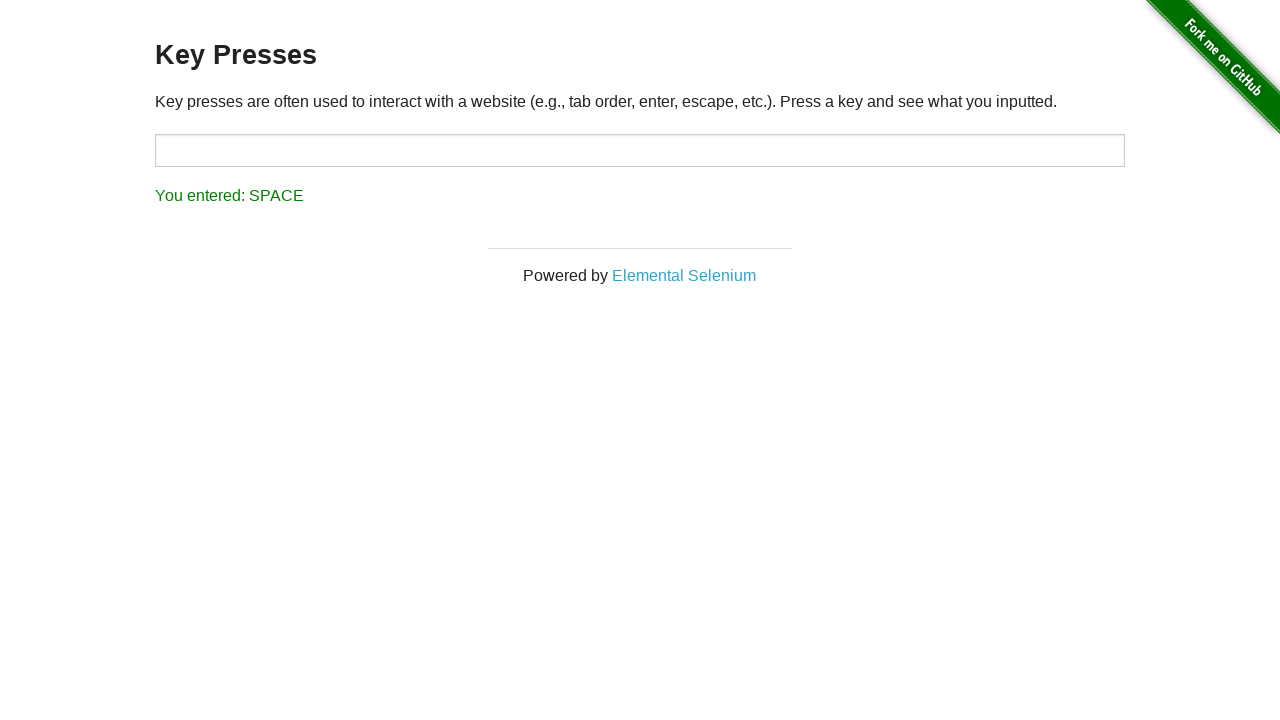

Verified result text shows 'You entered: SPACE'
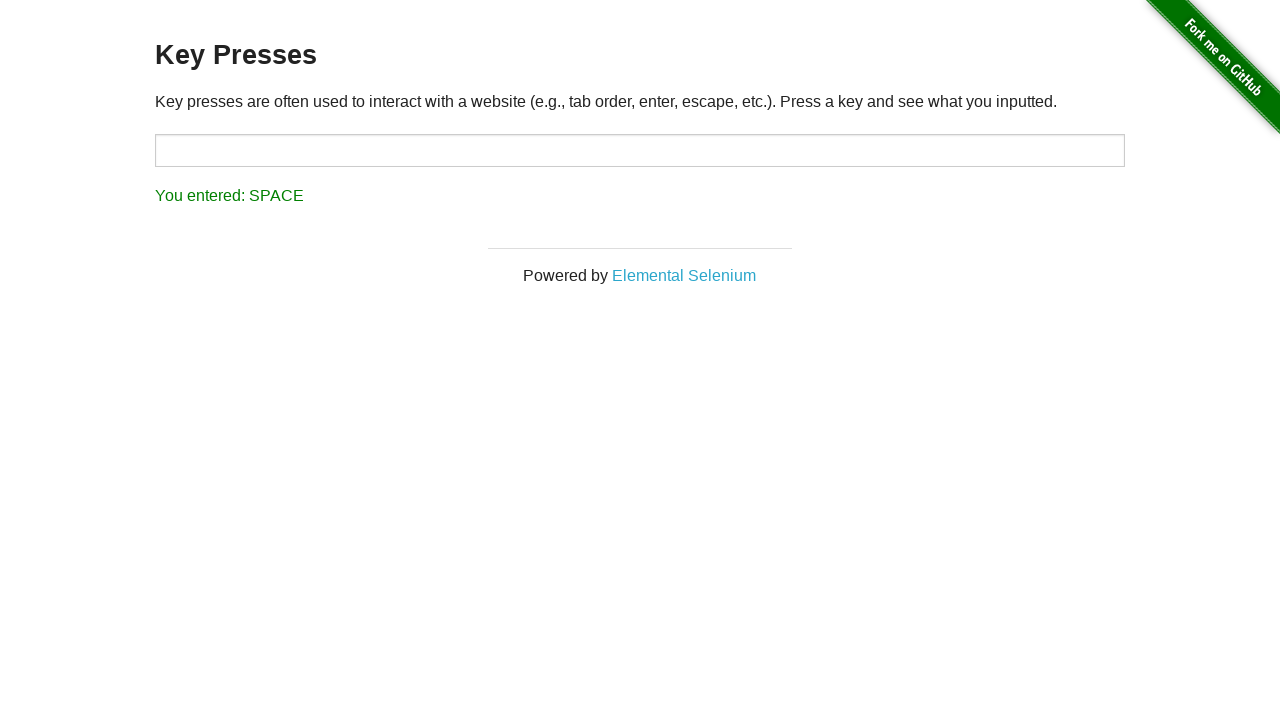

Pressed TAB key on the currently focused element
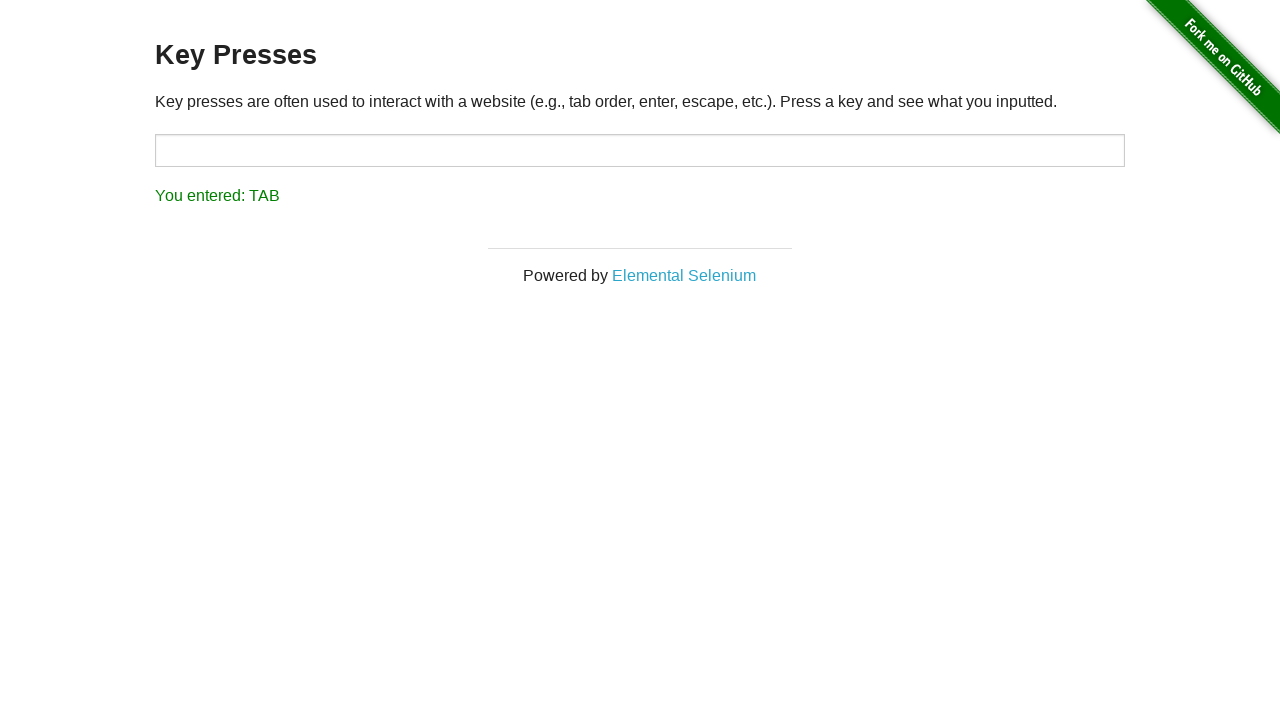

Verified result text shows 'You entered: TAB'
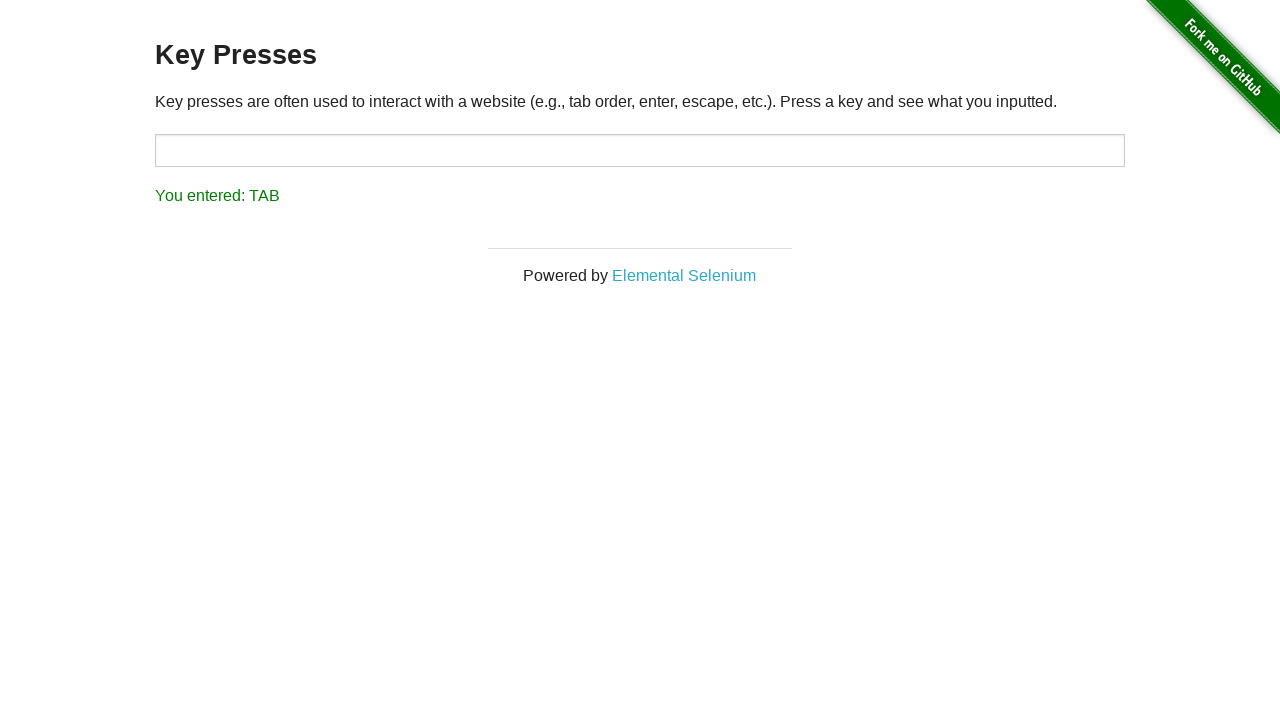

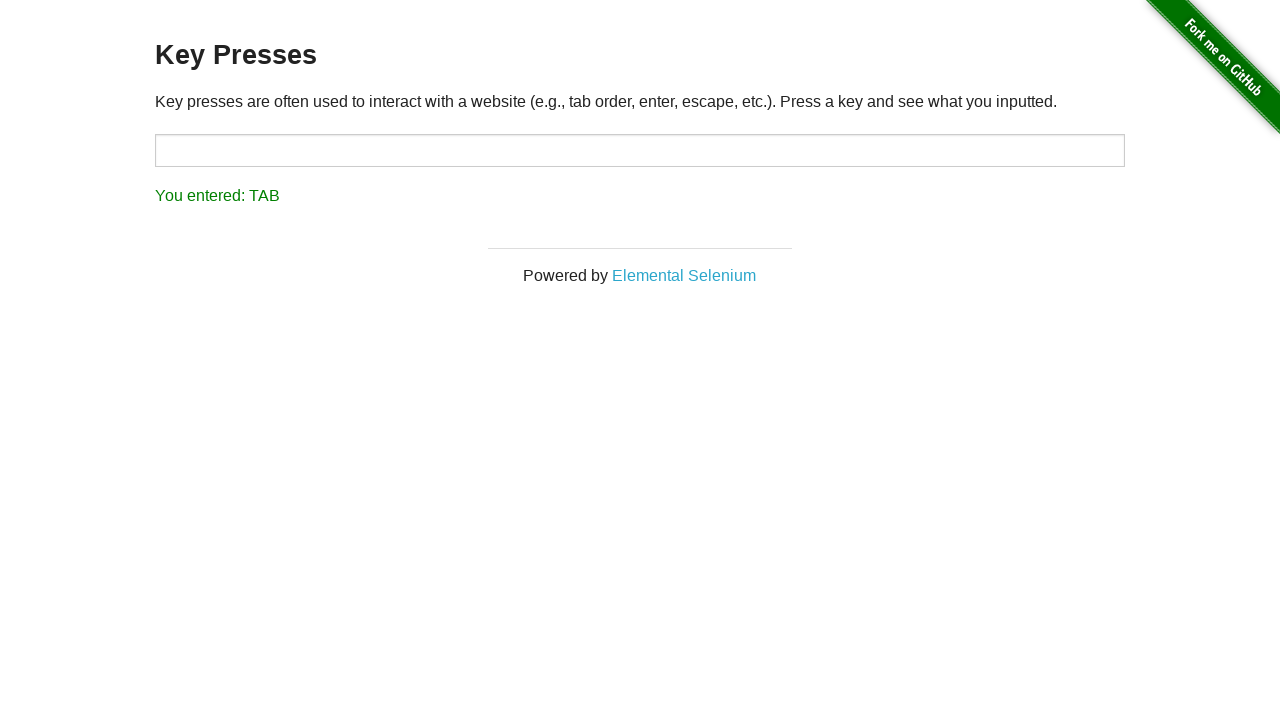